Navigates through multiple pages of a cosmetics product listing on Watsons Taiwan website, verifying that product images are displayed on each page.

Starting URL: https://www.watsons.com.tw/%E5%8C%96%E5%A6%9D%E5%93%81/%E7%9C%BC-%E7%9C%89%E5%BD%A9%E5%A6%9D/c/104402?currentPage=0

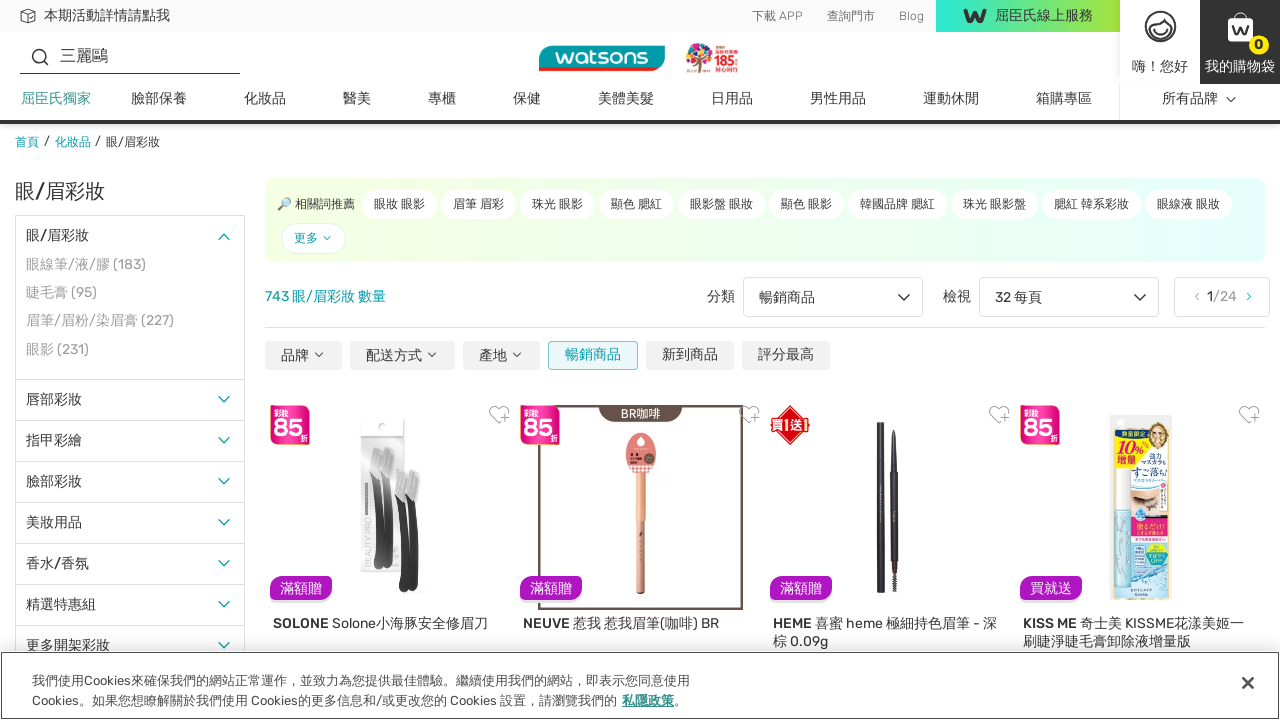

Waited for product images to load on page 1
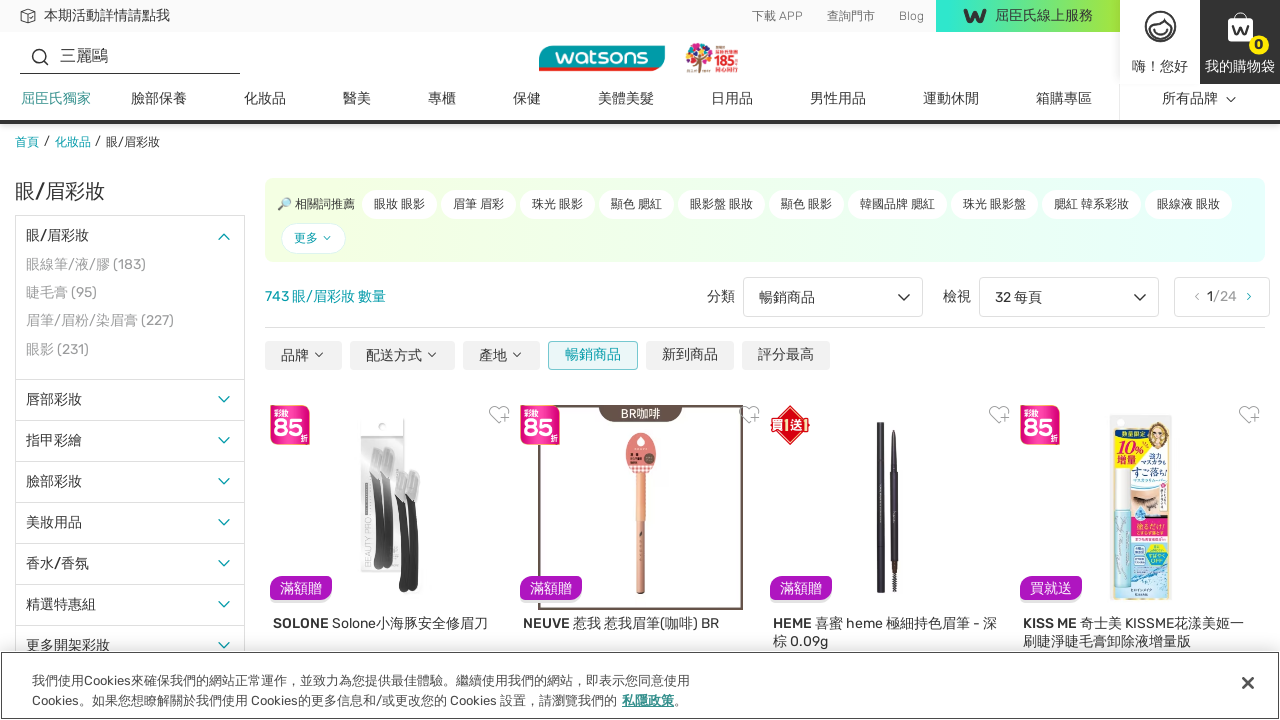

Navigated to page 2 of cosmetics product listing
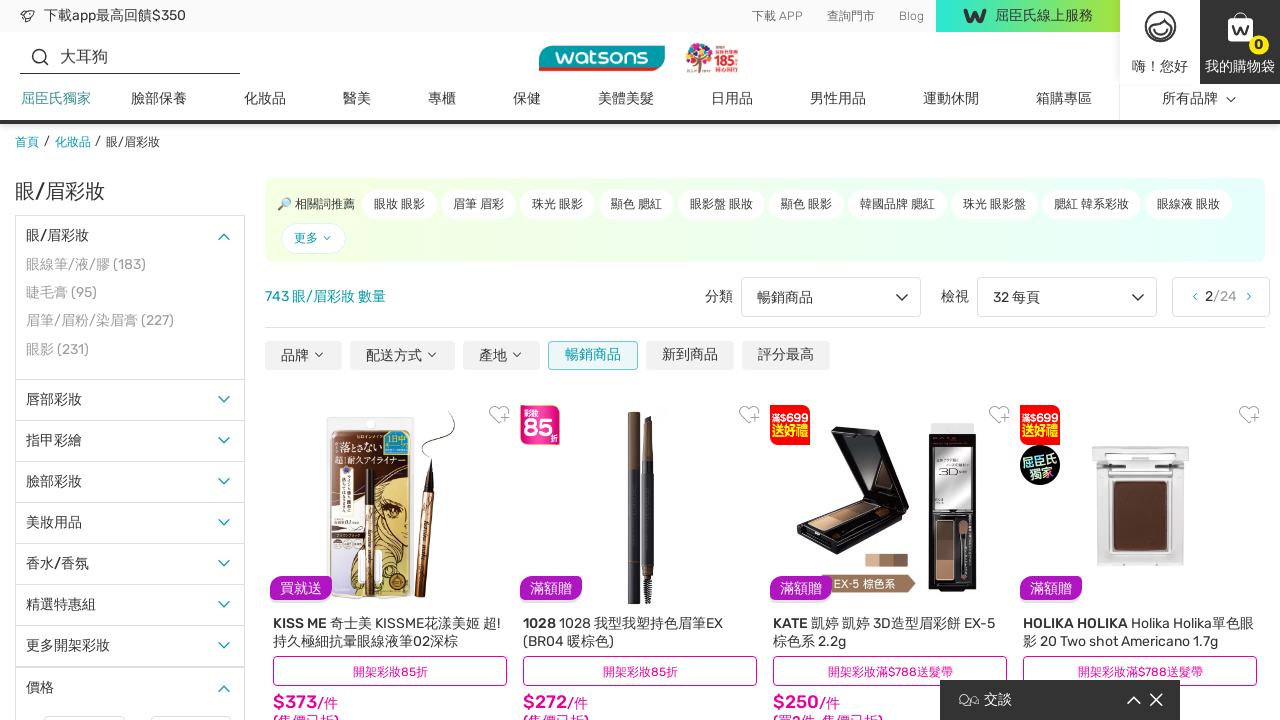

Waited for product images to load on page 2
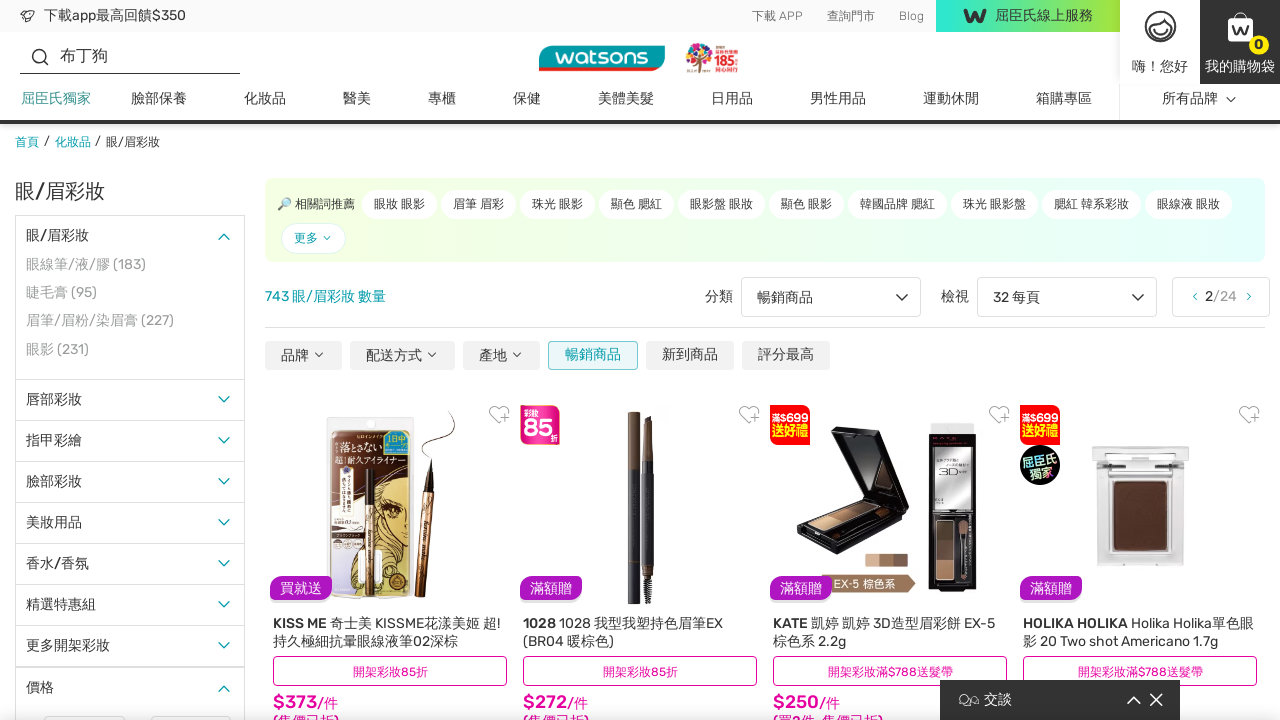

Navigated to page 3 of cosmetics product listing
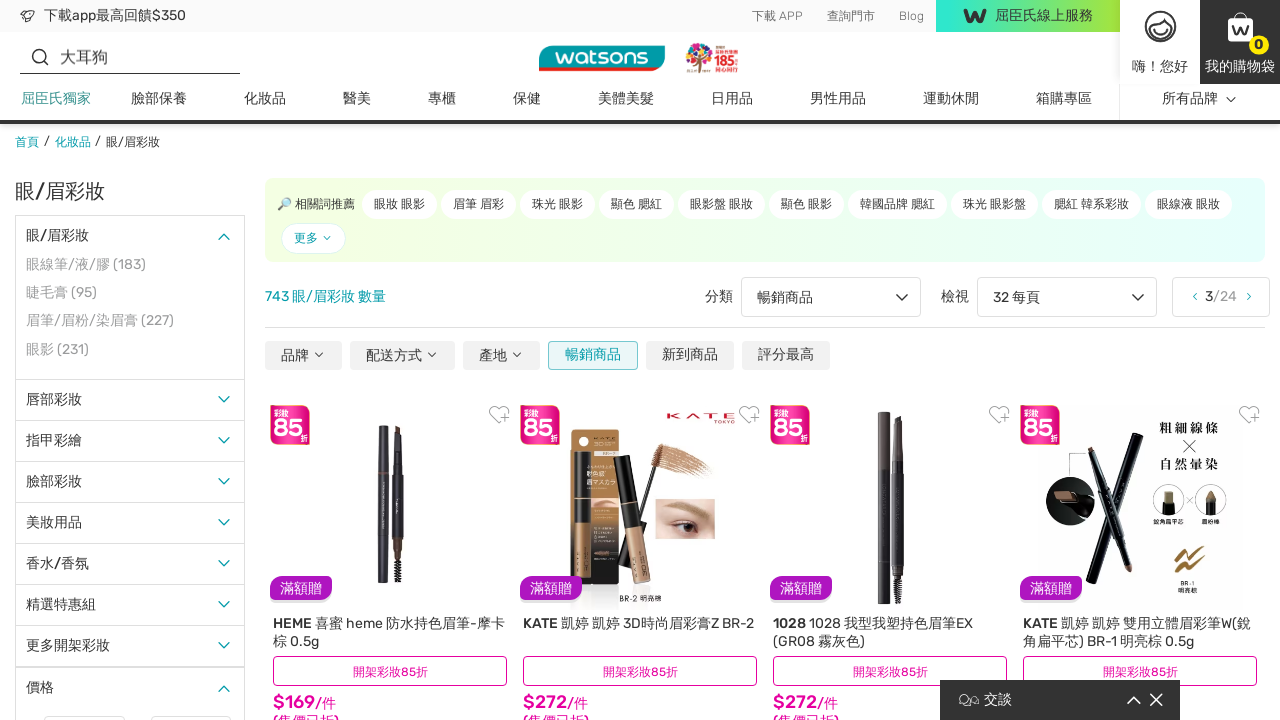

Waited for product images to load on page 3
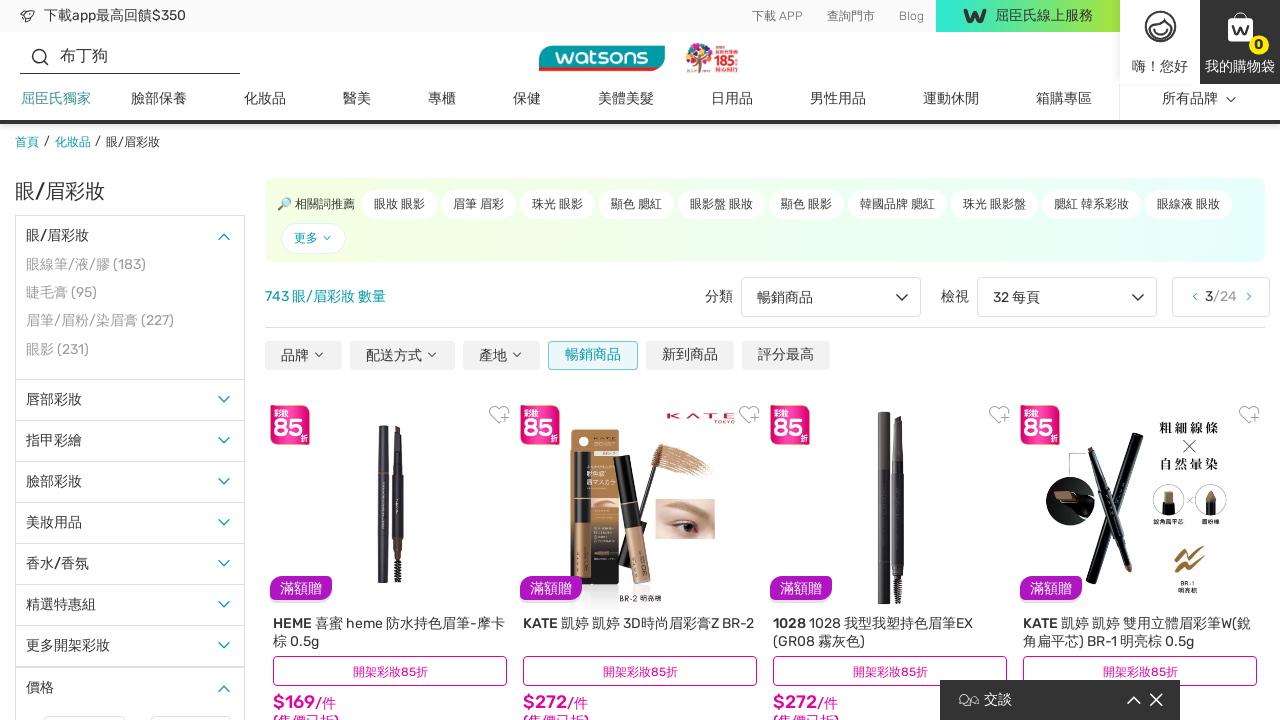

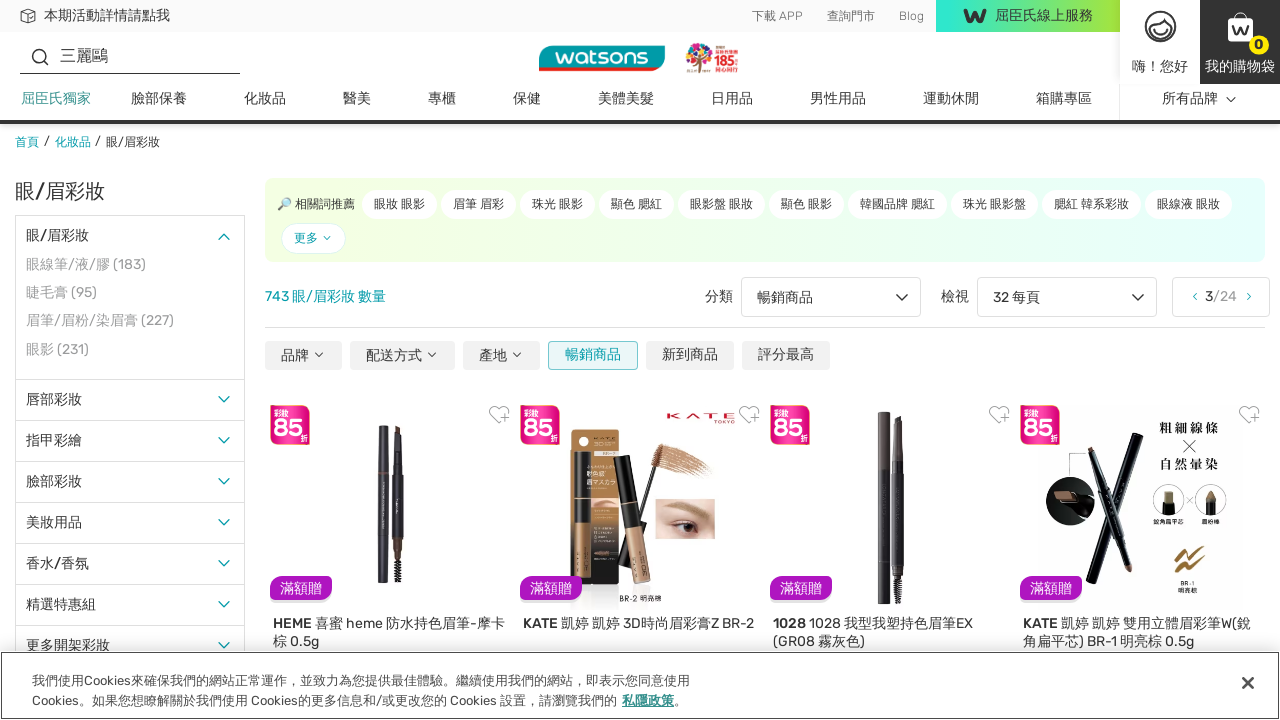